Verifies that incorrect user credentials display an appropriate error message

Starting URL: https://www.saucedemo.com/

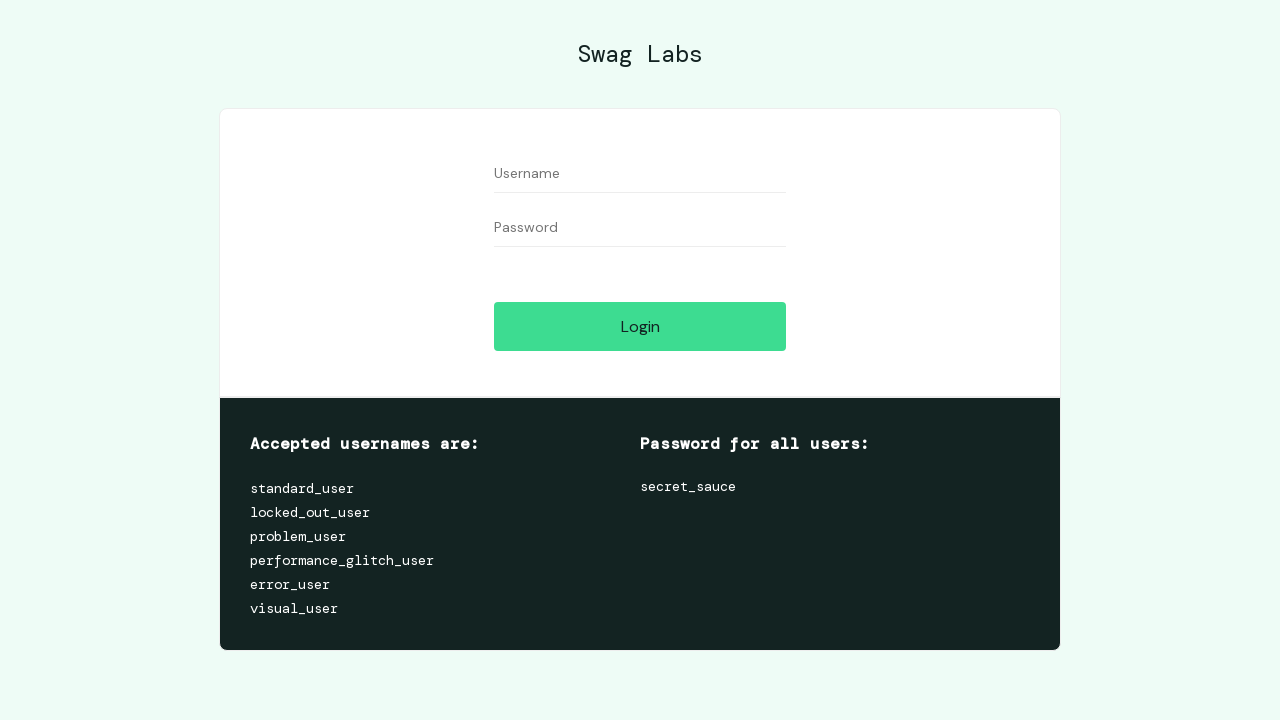

Filled username field with 'invalid_user' on [data-test="username"]
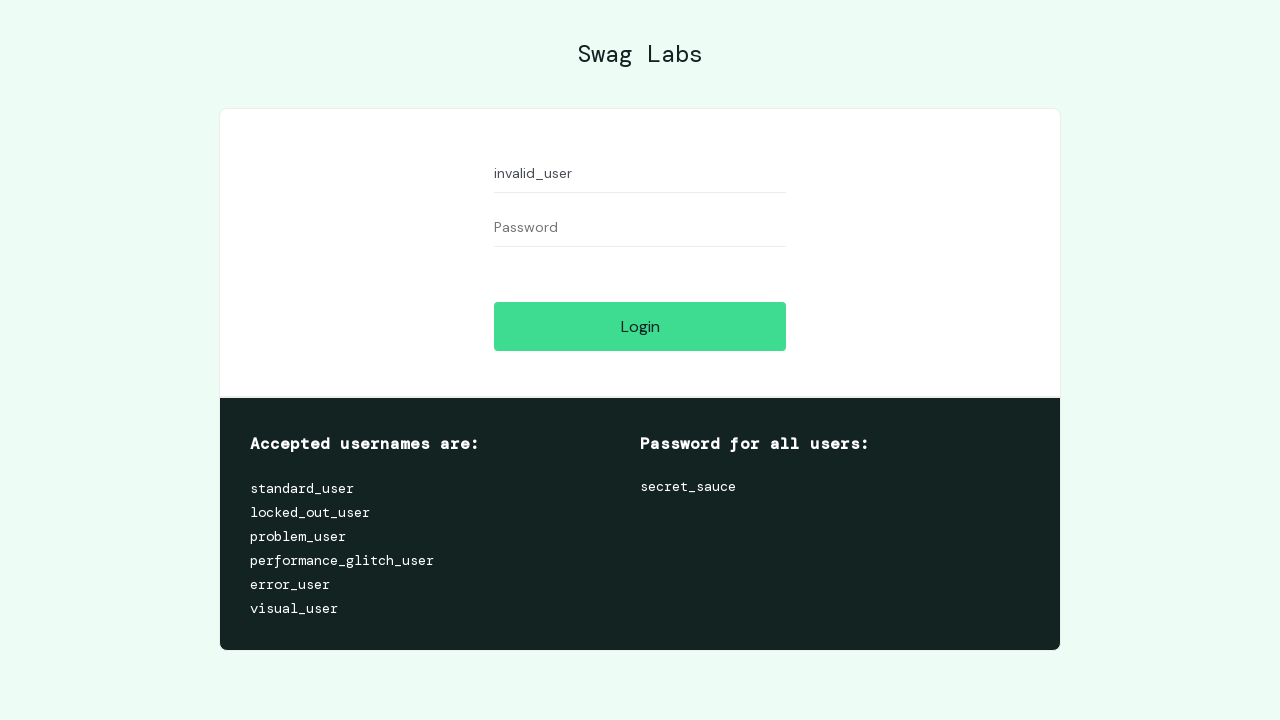

Filled password field with 'invalid_pass' on [data-test="password"]
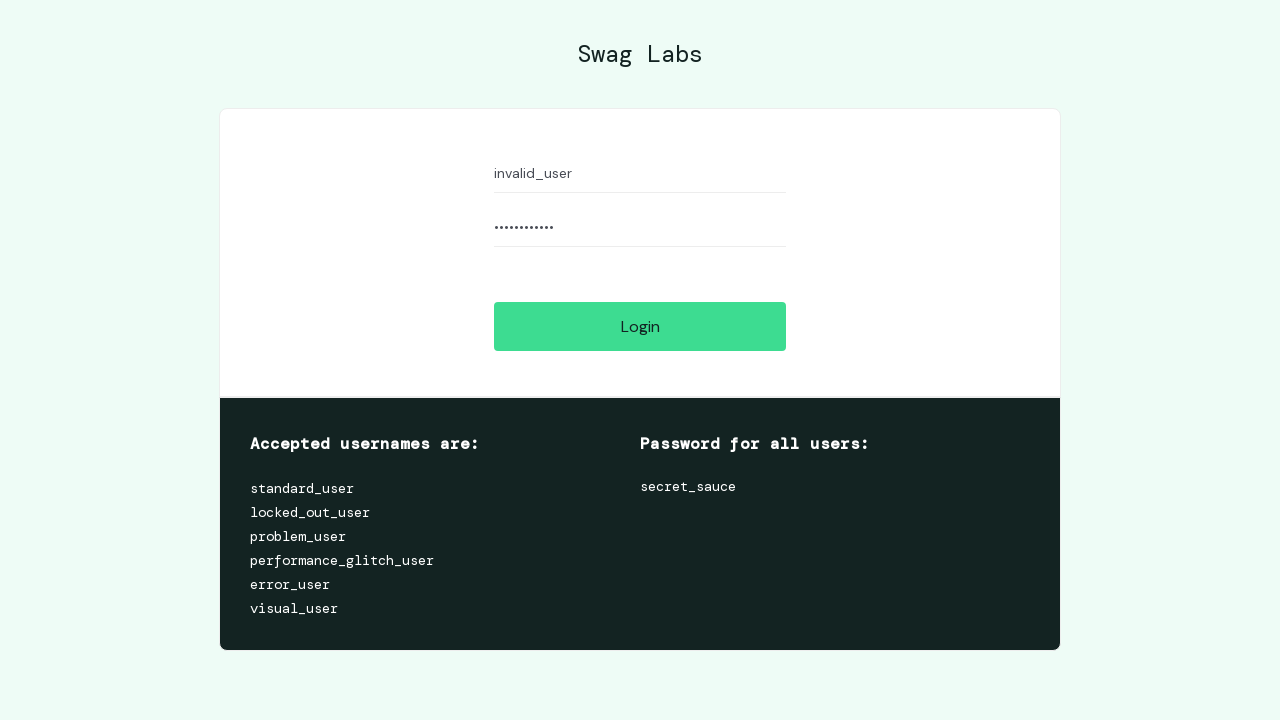

Clicked login button at (640, 326) on [data-test="login-button"]
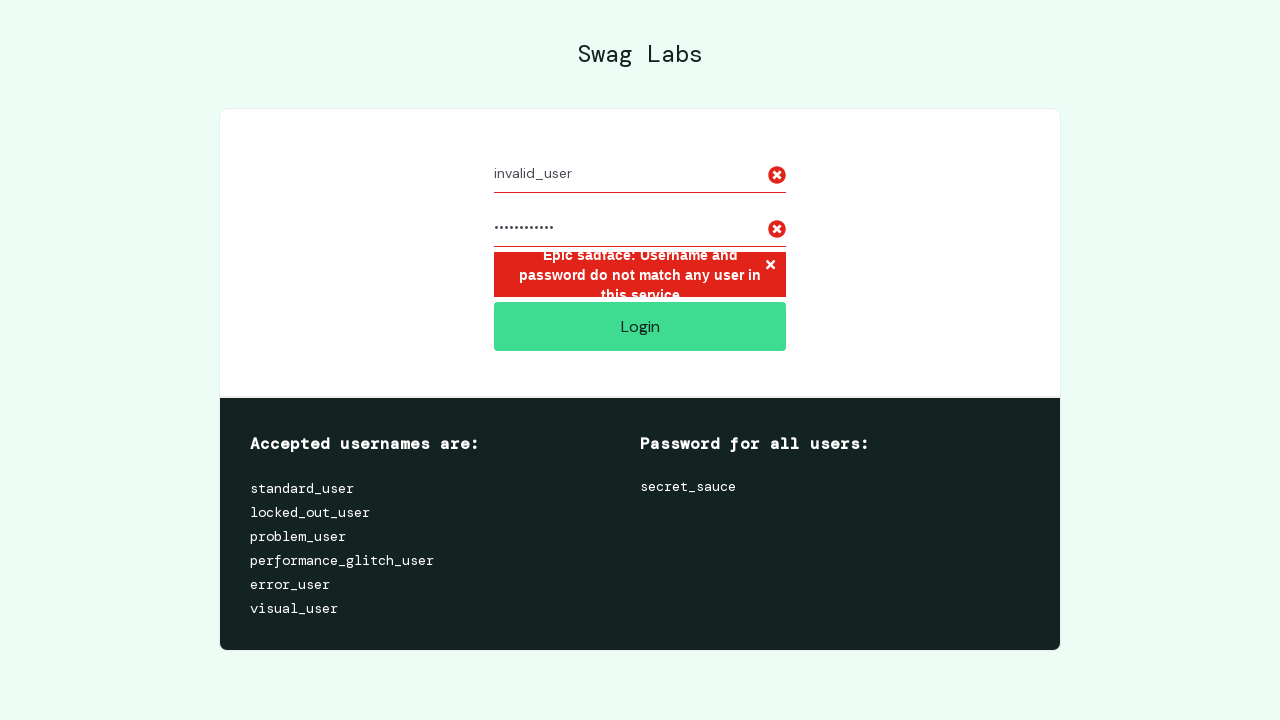

Error message appeared for incorrect credentials
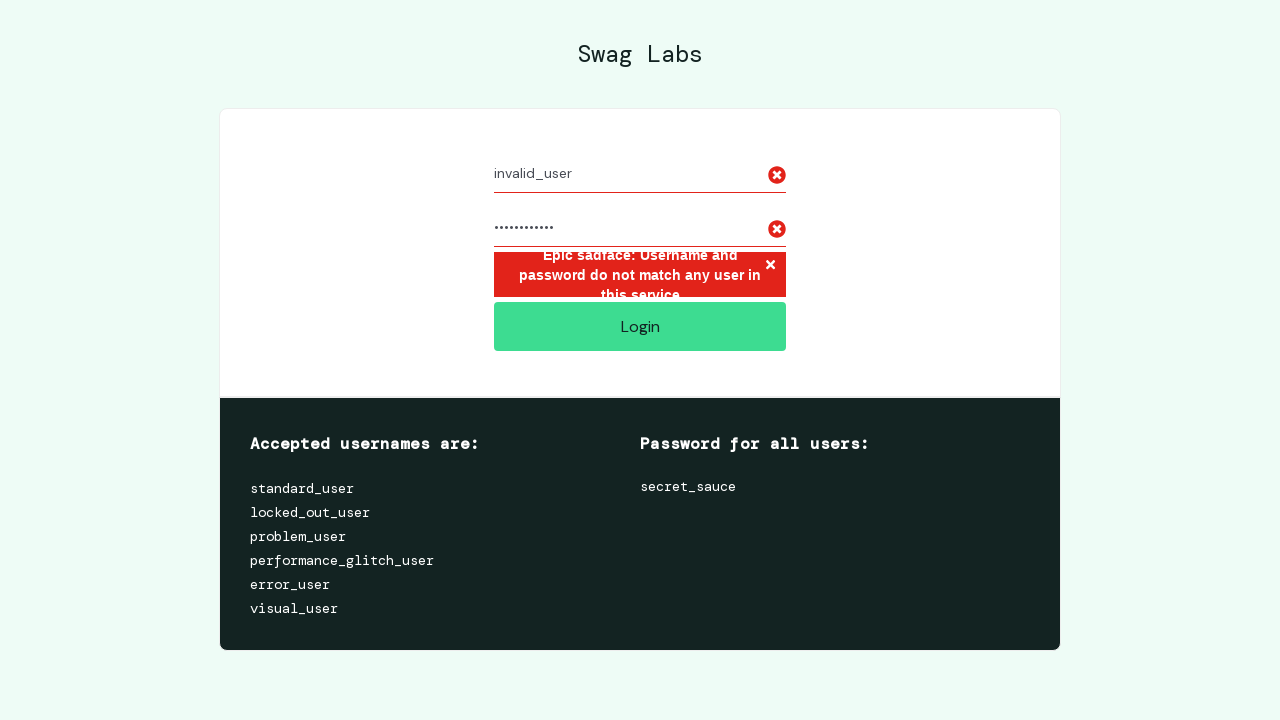

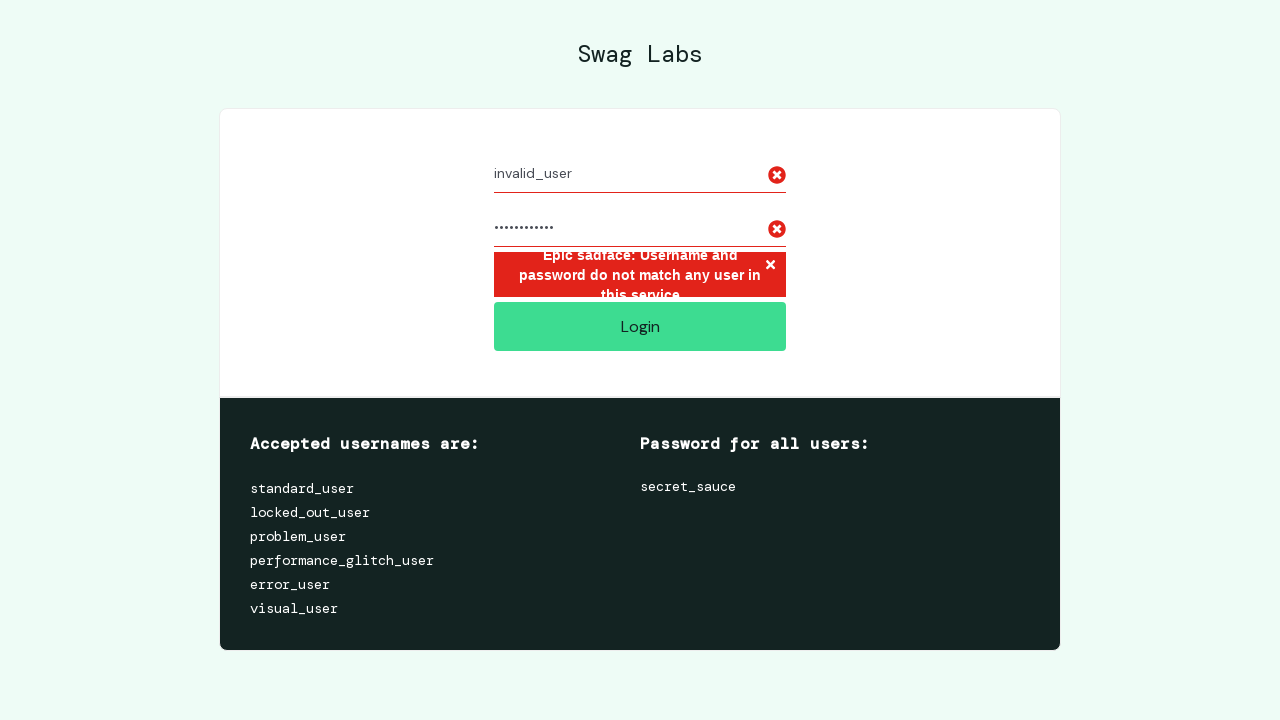